Tests navigation to the favorites/wishlist page by clicking the favorites button

Starting URL: https://superapteka.ru

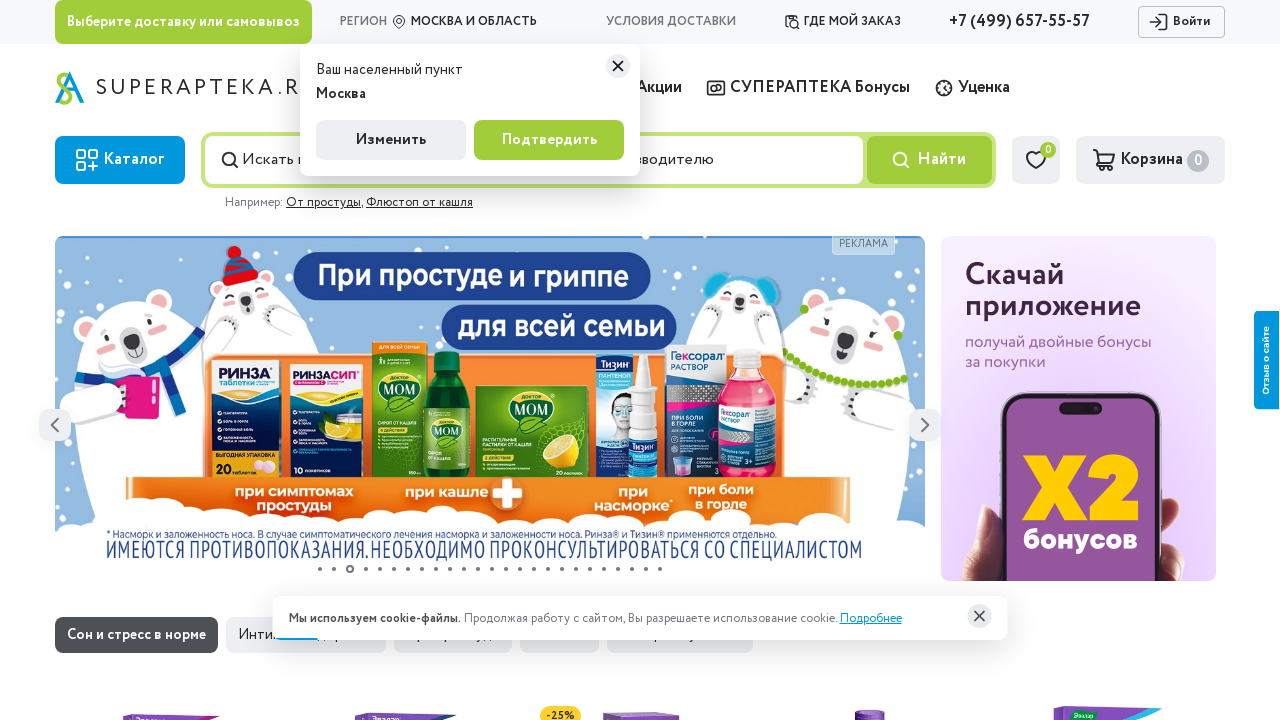

Navigated to superapteka.ru
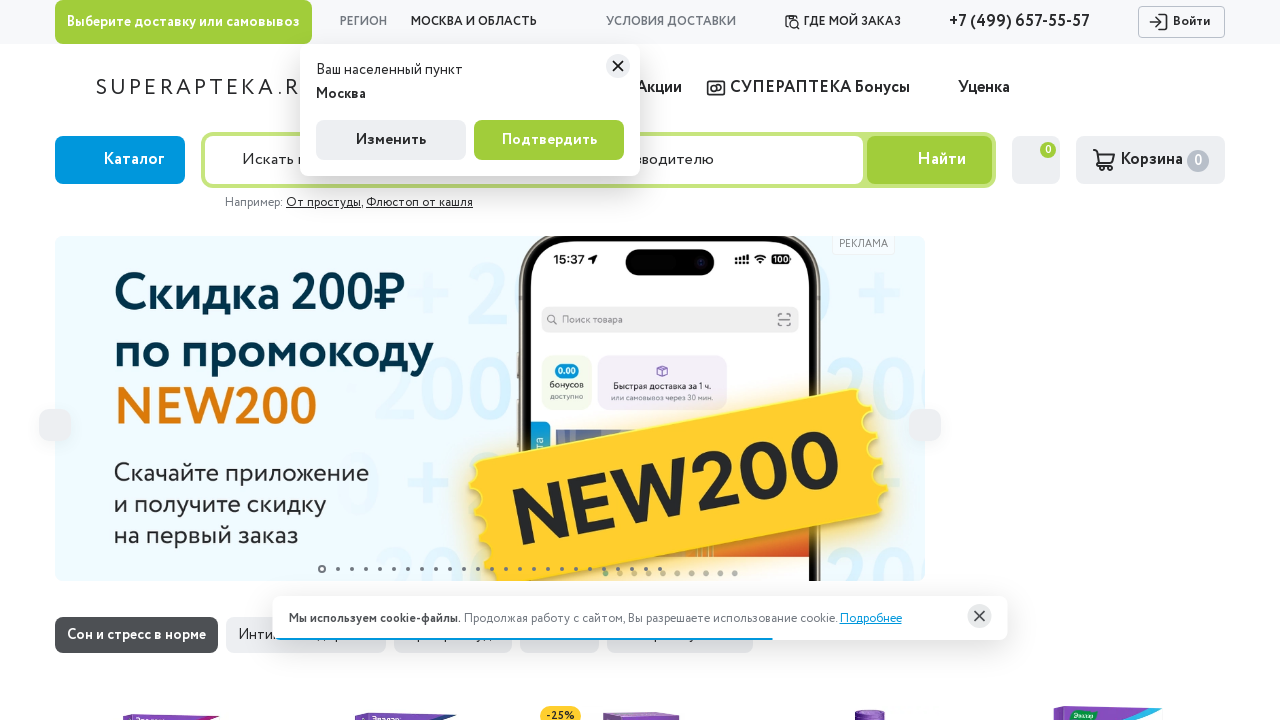

Clicked favorites/wishlist button at (1036, 160) on .favorite, .wishlist, a[href*='favorite'], a[href*='wishlist']
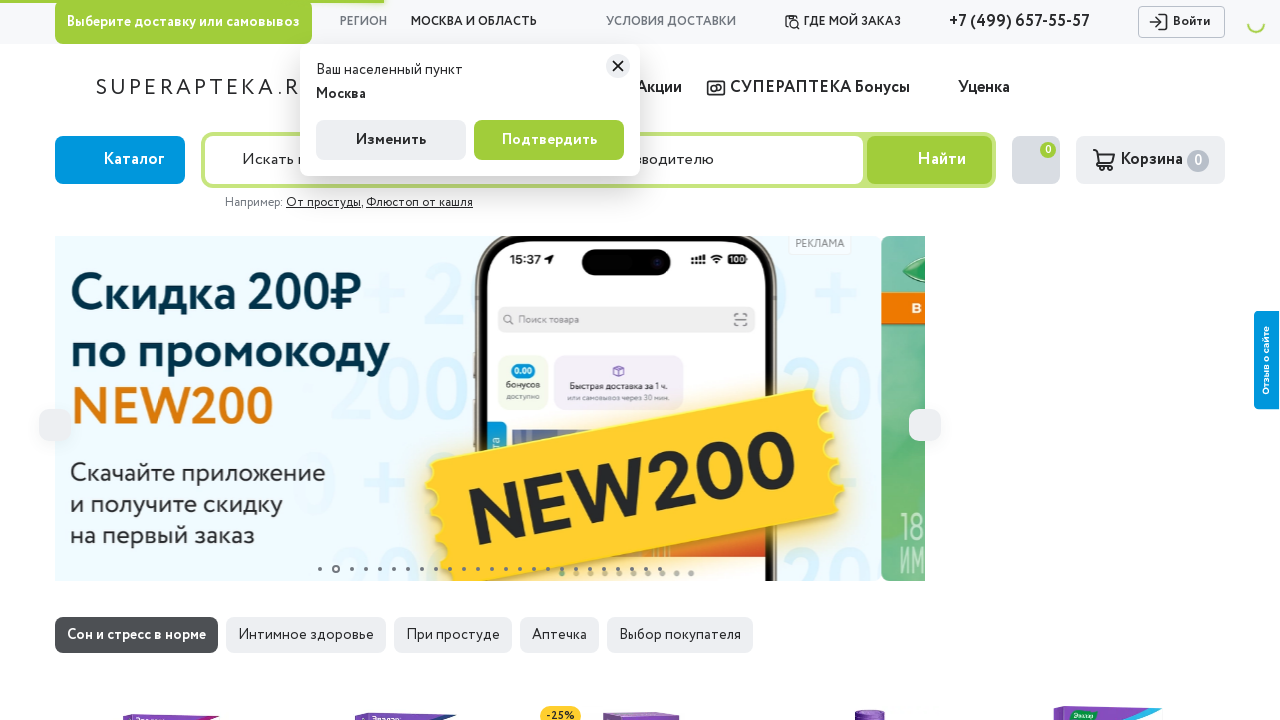

Favorites page loaded (domcontentloaded)
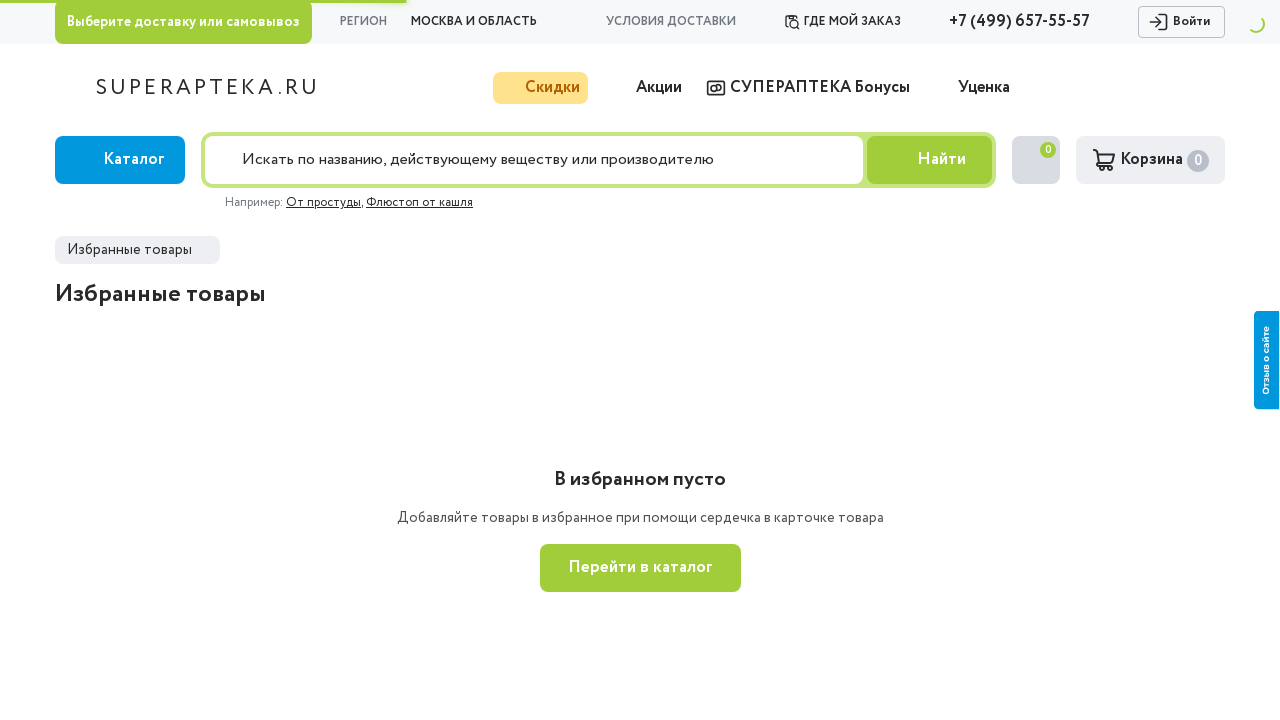

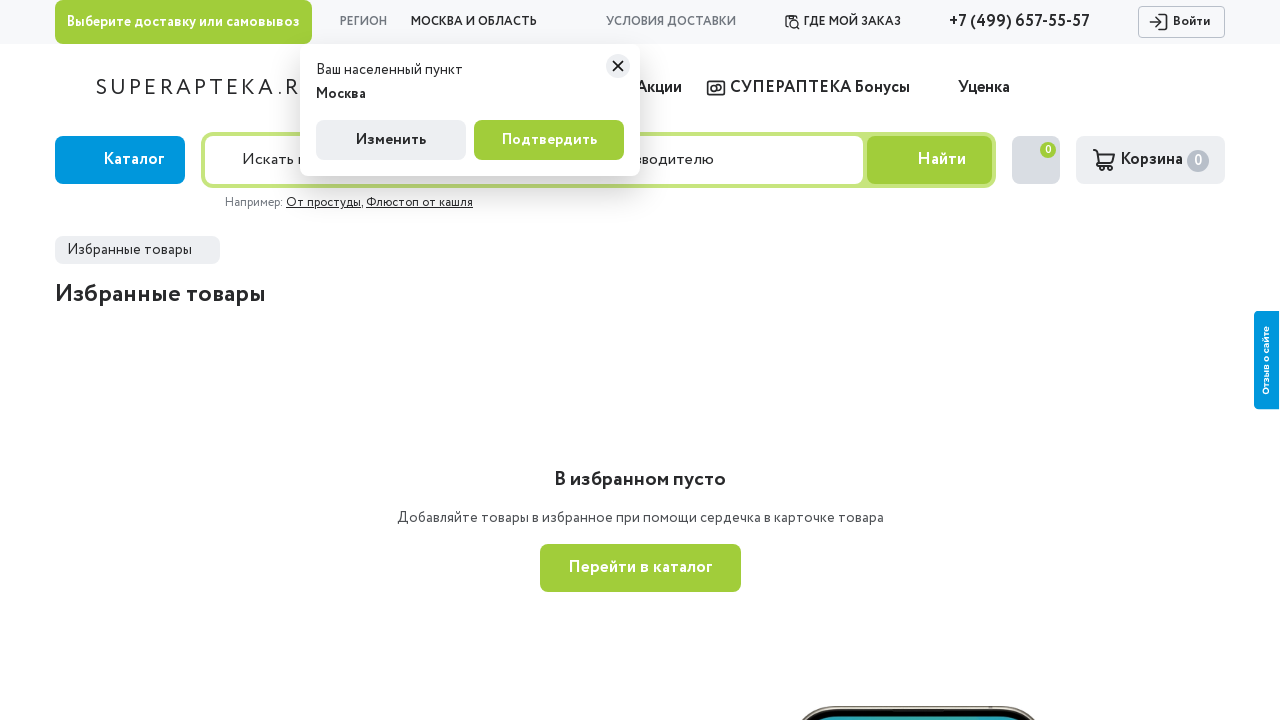